Tests the add/remove elements functionality by clicking the "Add Element" button 10 times to create elements, then clicking each created "Delete" button to remove them all.

Starting URL: http://the-internet.herokuapp.com/add_remove_elements/

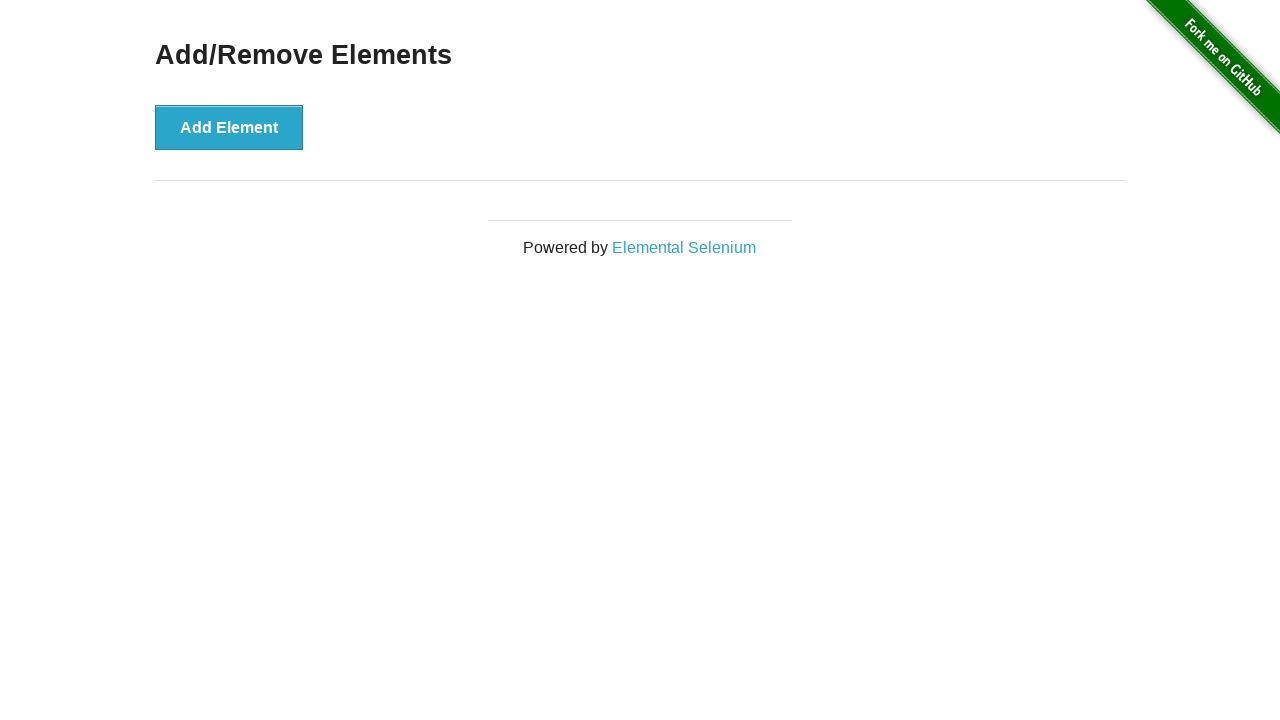

Page loaded and 'Add Element' button is visible
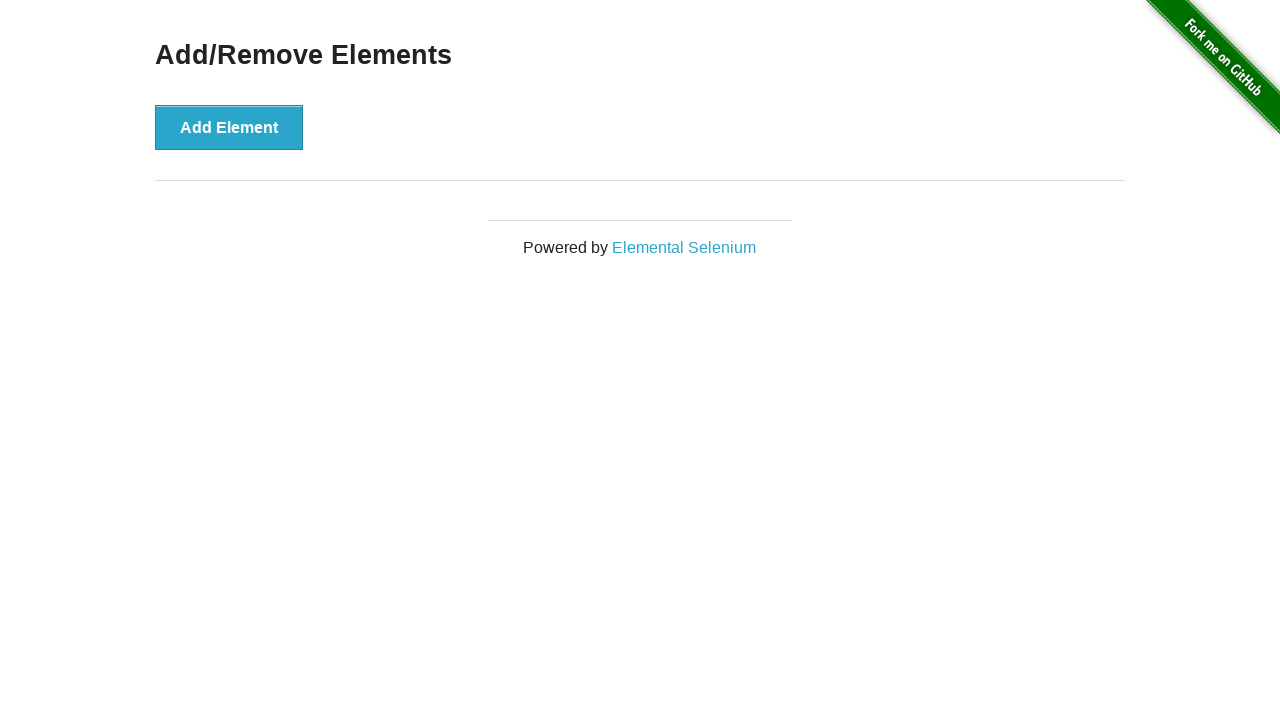

Clicked 'Add Element' button (click 1 of 10) at (229, 127) on button:has-text('Add Element')
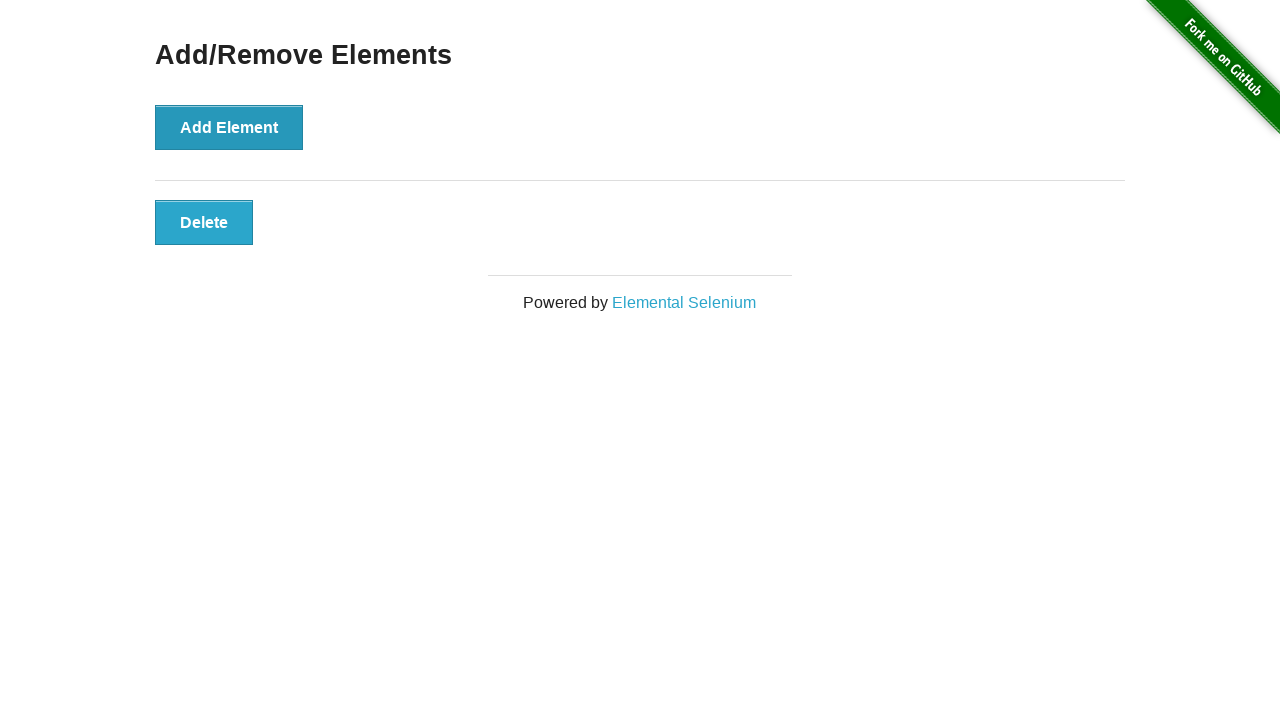

Clicked 'Add Element' button (click 2 of 10) at (229, 127) on button:has-text('Add Element')
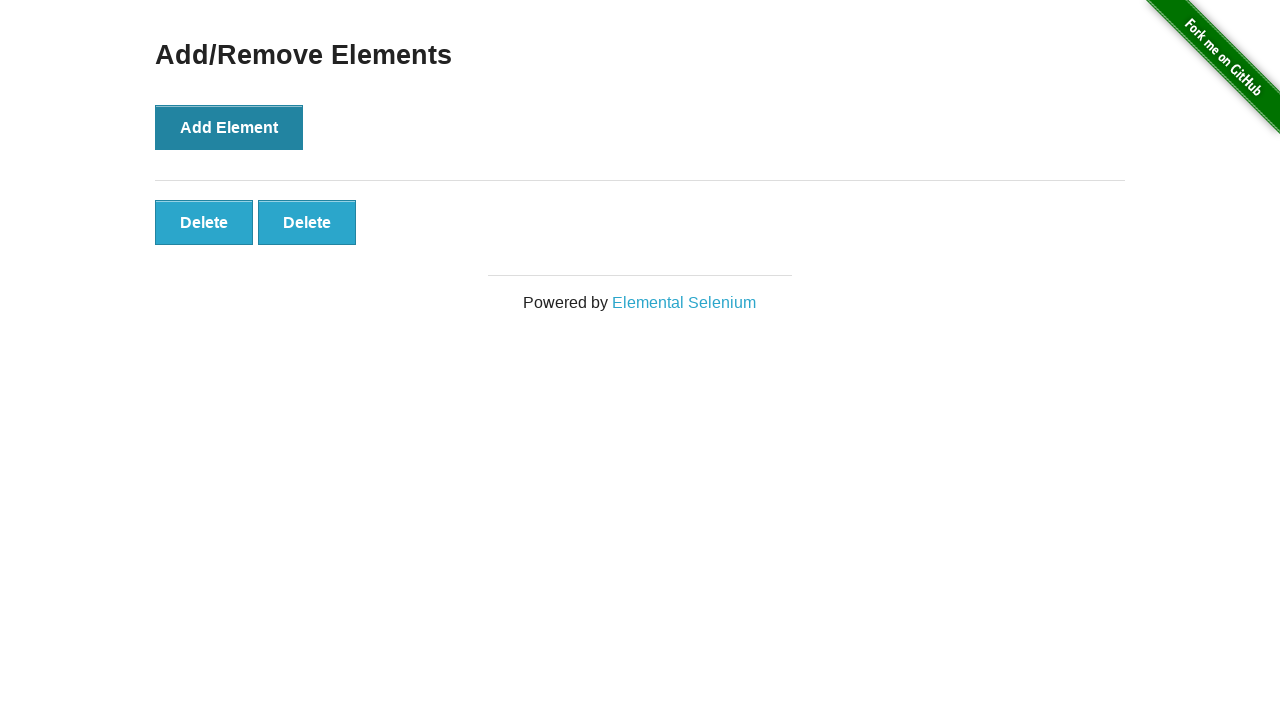

Clicked 'Add Element' button (click 3 of 10) at (229, 127) on button:has-text('Add Element')
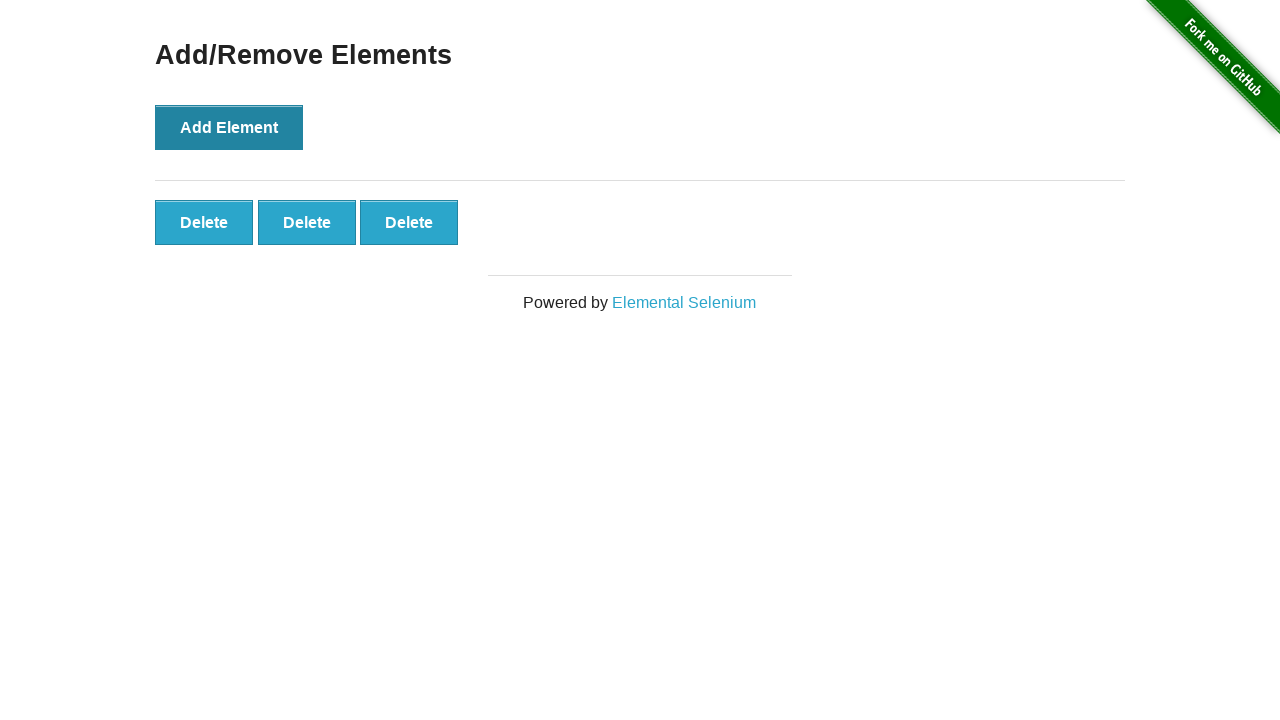

Clicked 'Add Element' button (click 4 of 10) at (229, 127) on button:has-text('Add Element')
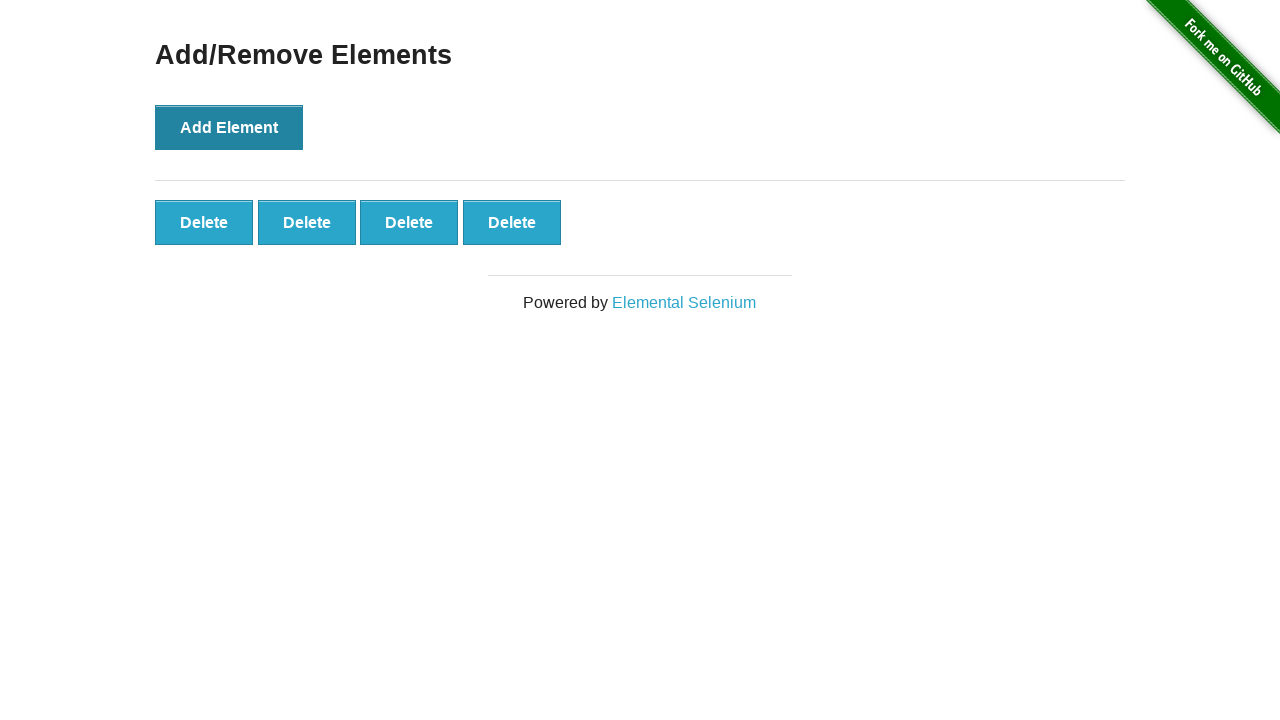

Clicked 'Add Element' button (click 5 of 10) at (229, 127) on button:has-text('Add Element')
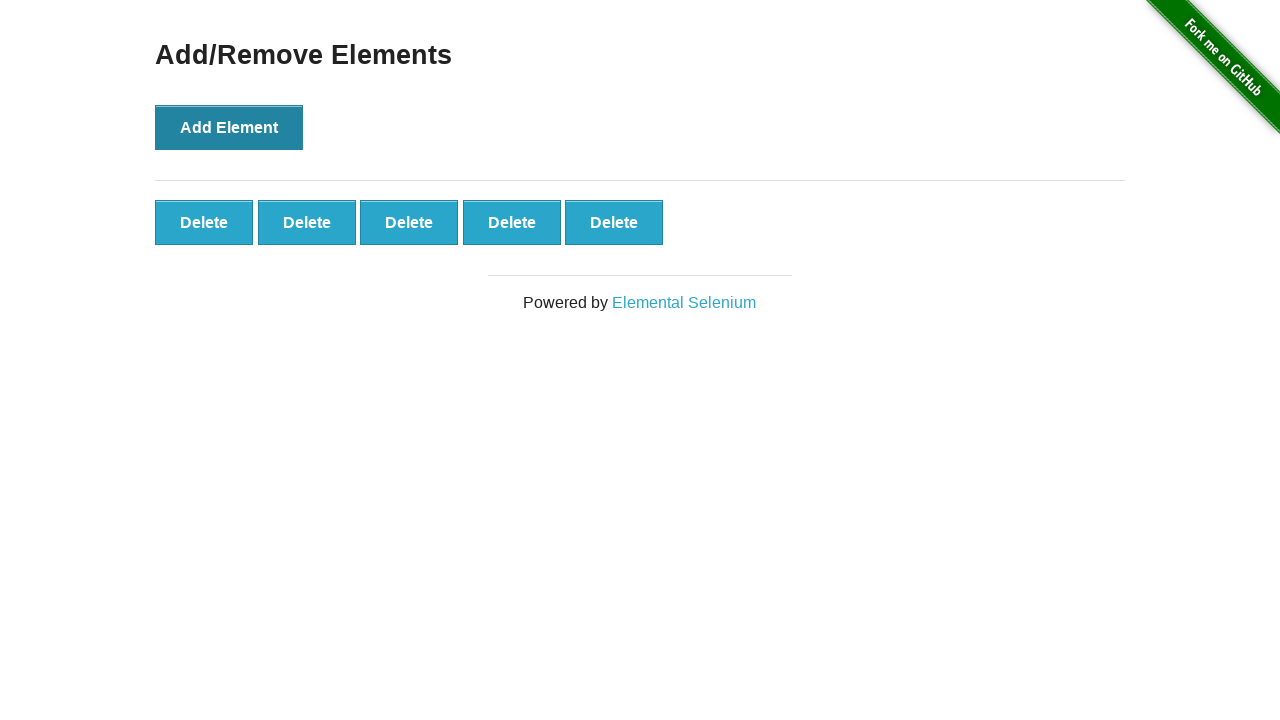

Clicked 'Add Element' button (click 6 of 10) at (229, 127) on button:has-text('Add Element')
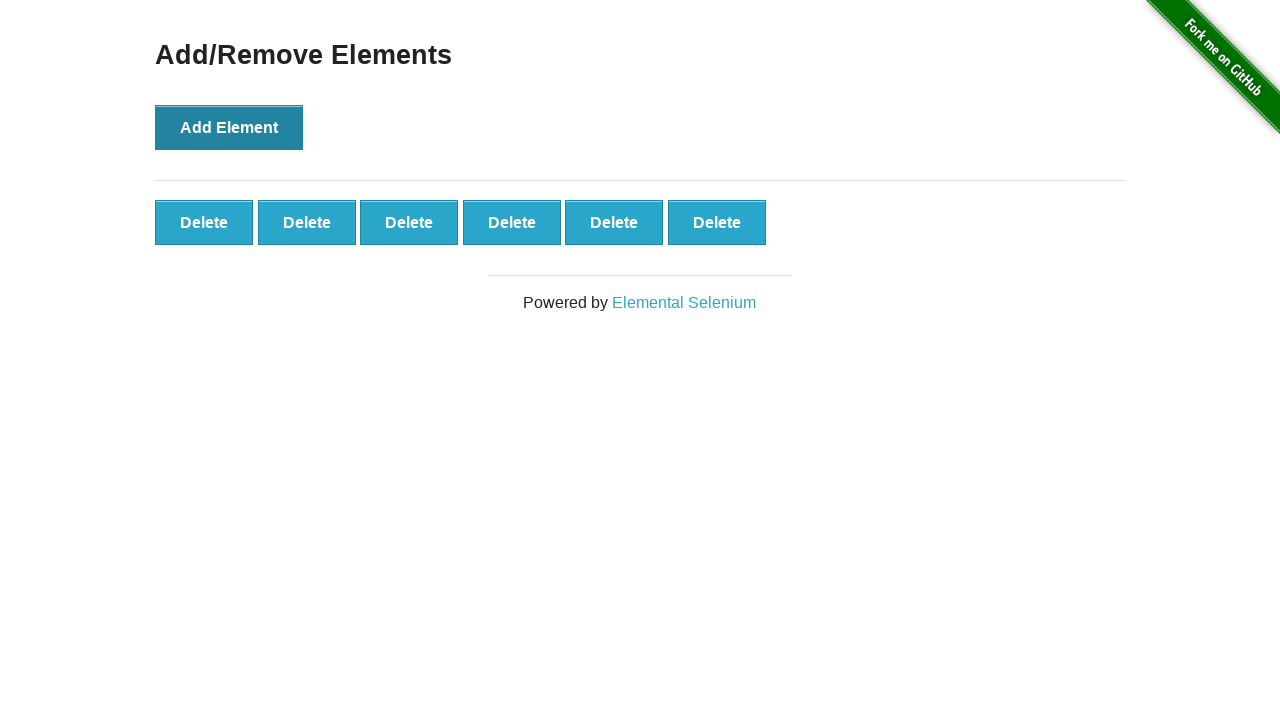

Clicked 'Add Element' button (click 7 of 10) at (229, 127) on button:has-text('Add Element')
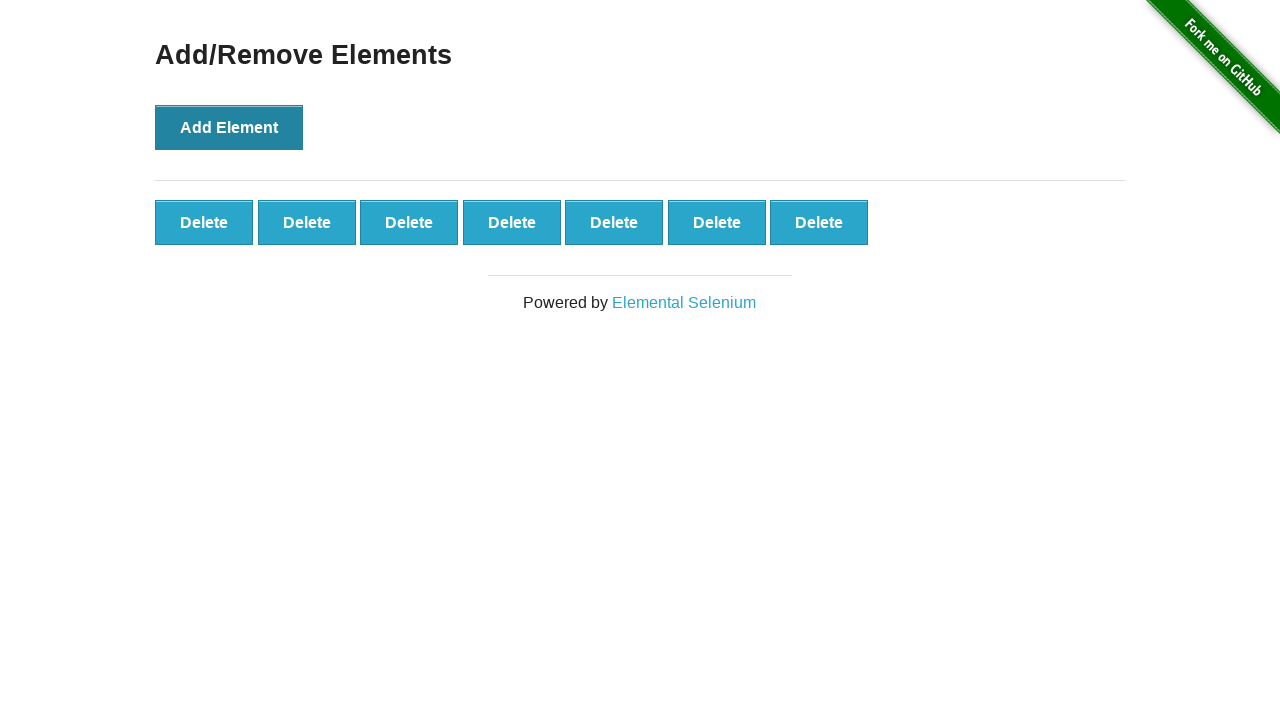

Clicked 'Add Element' button (click 8 of 10) at (229, 127) on button:has-text('Add Element')
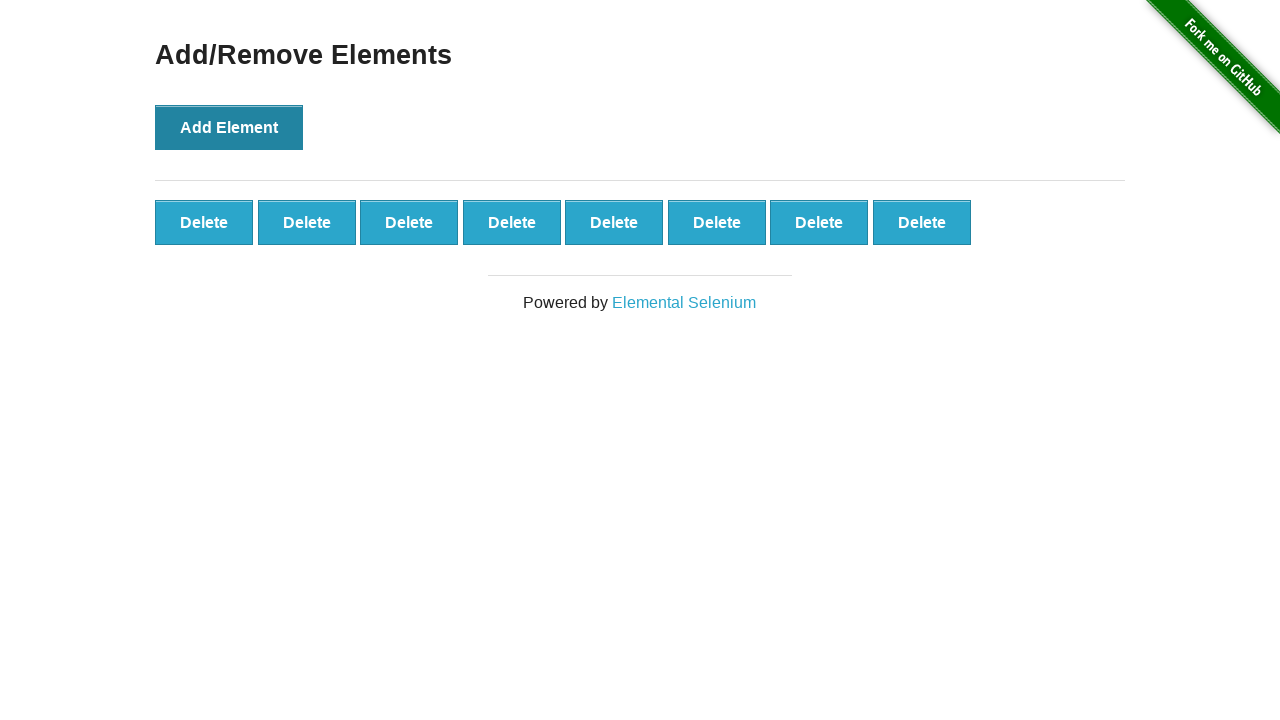

Clicked 'Add Element' button (click 9 of 10) at (229, 127) on button:has-text('Add Element')
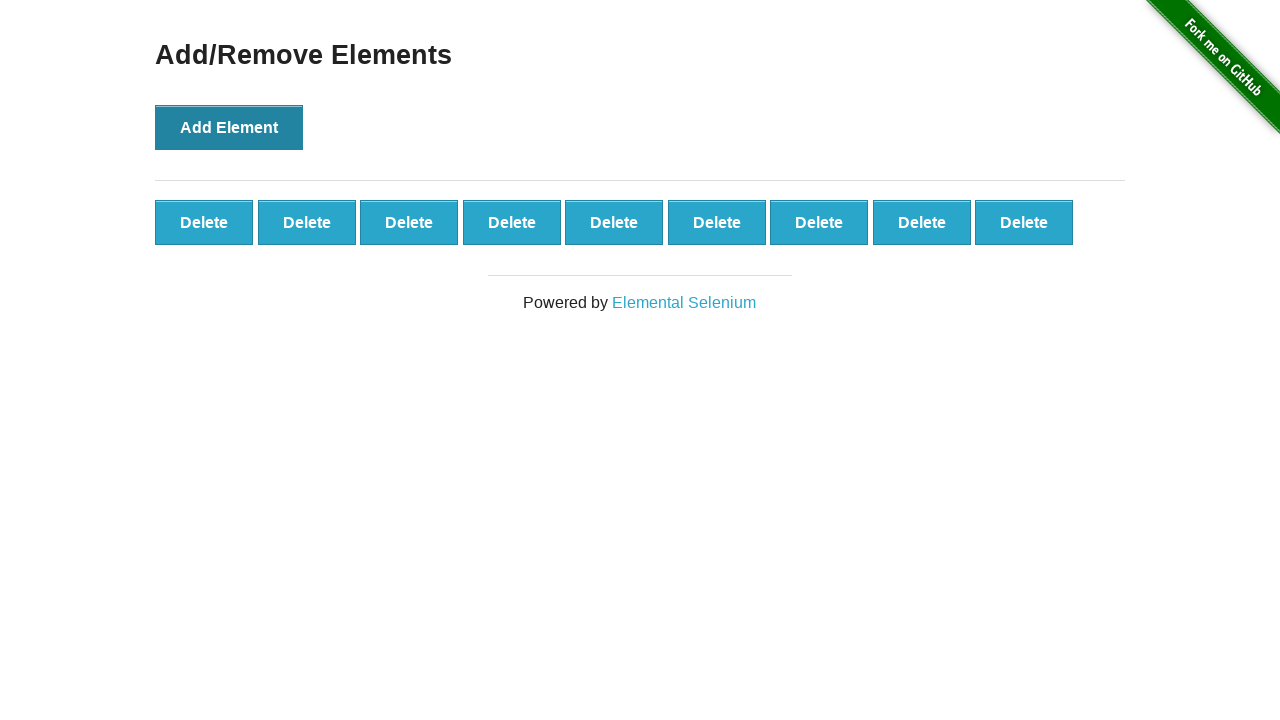

Clicked 'Add Element' button (click 10 of 10) at (229, 127) on button:has-text('Add Element')
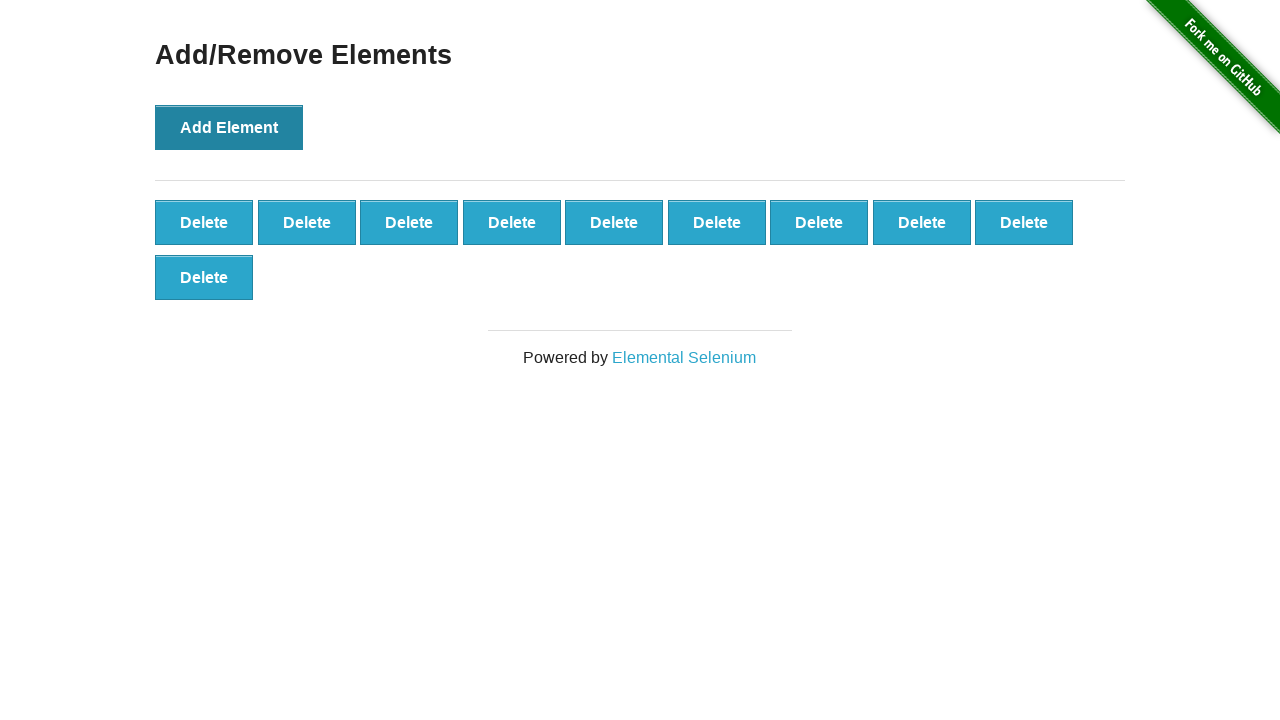

All 10 delete buttons have appeared on the page
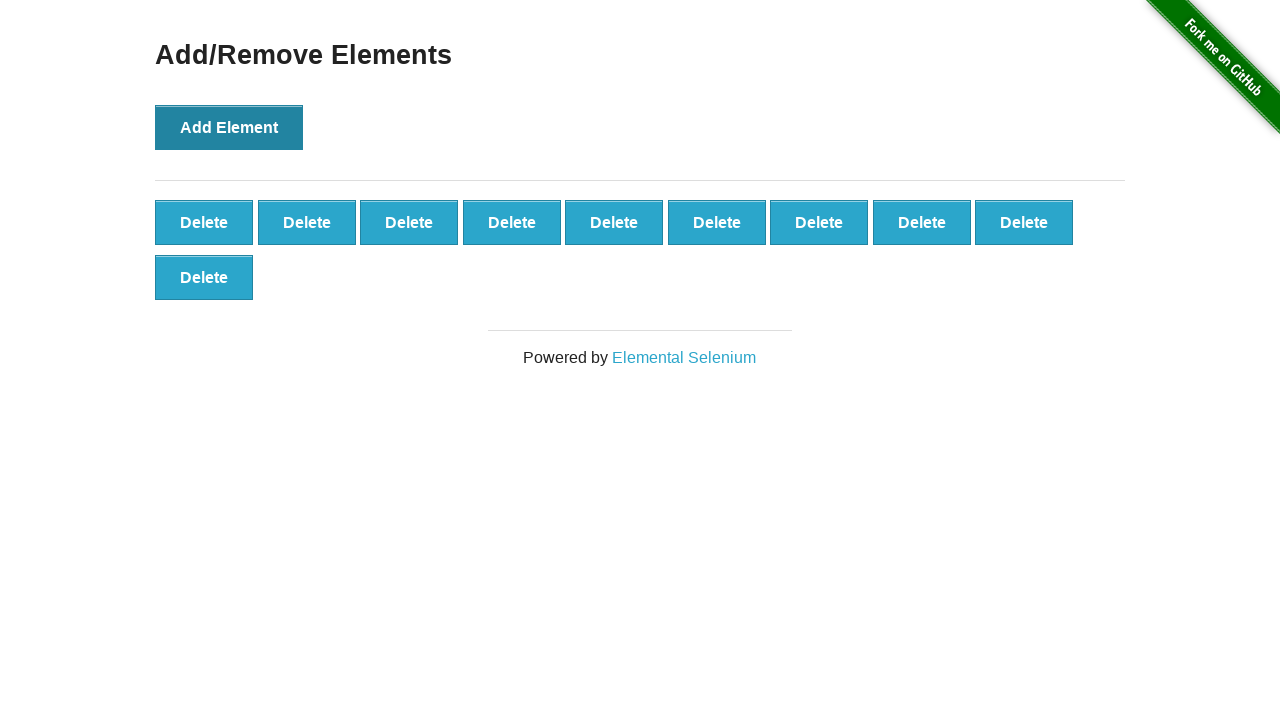

Clicked delete button (removal 1 of 10) at (204, 222) on .added-manually >> nth=0
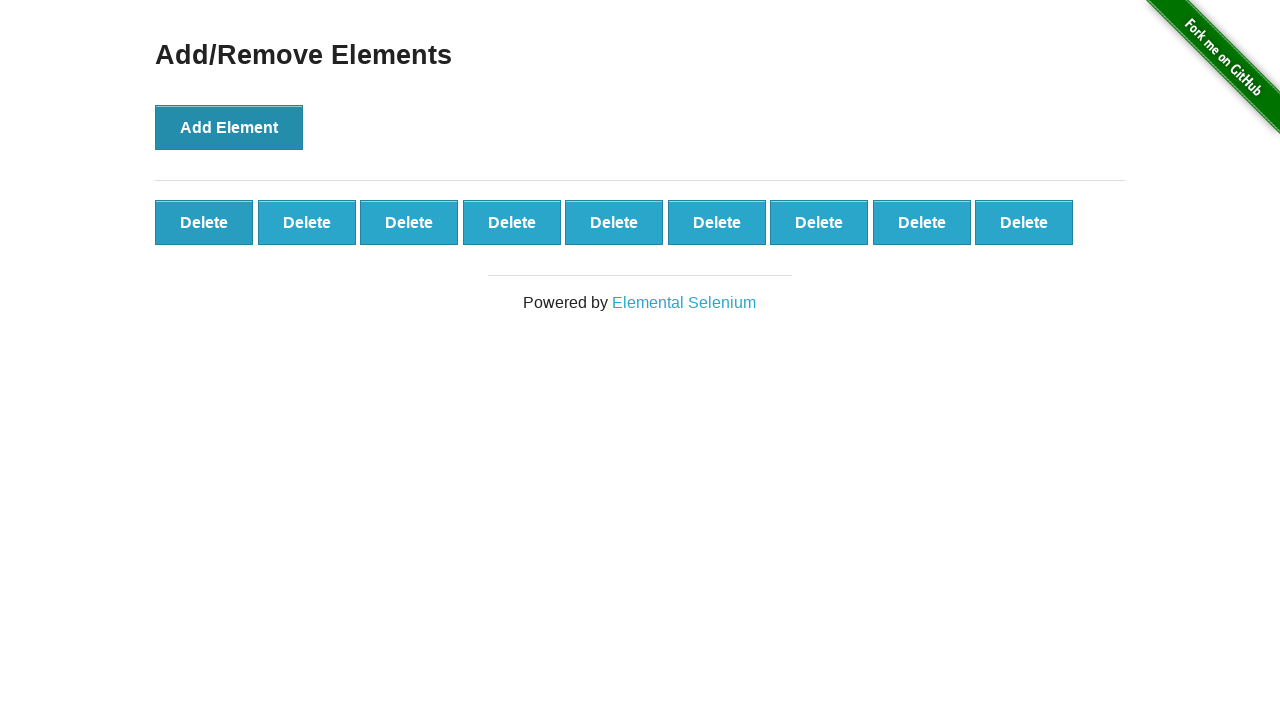

Clicked delete button (removal 2 of 10) at (204, 222) on .added-manually >> nth=0
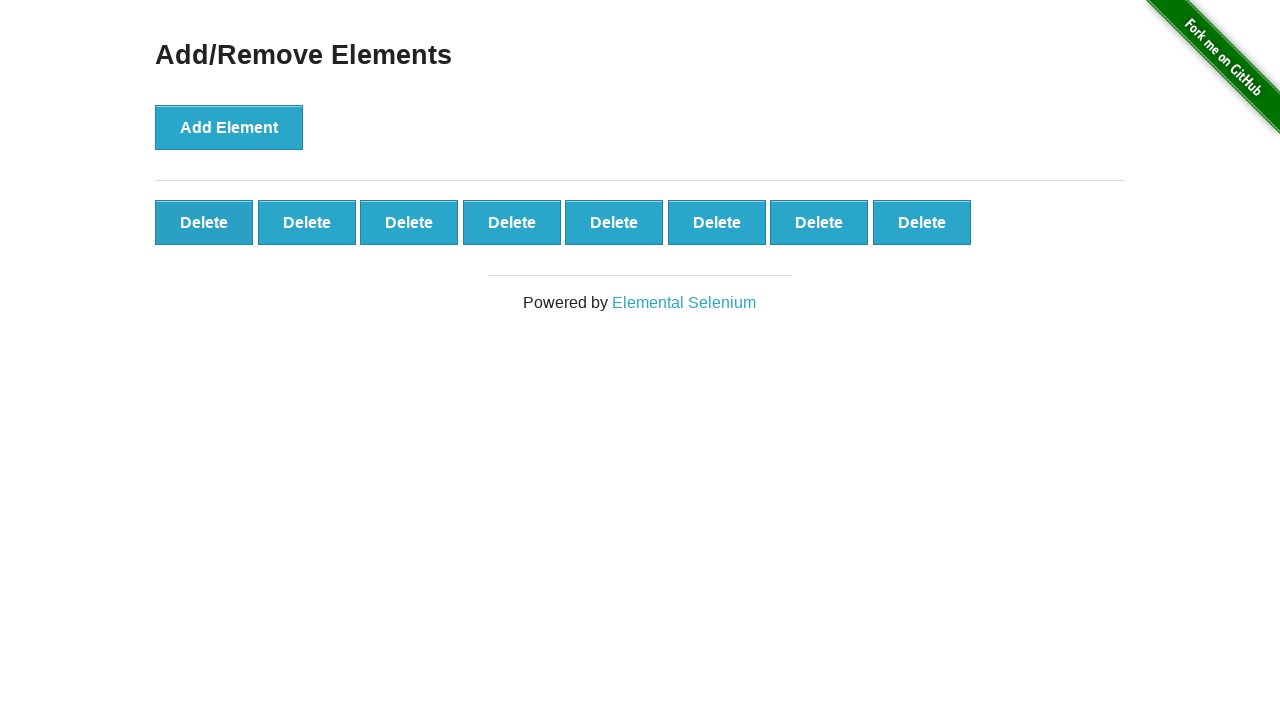

Clicked delete button (removal 3 of 10) at (204, 222) on .added-manually >> nth=0
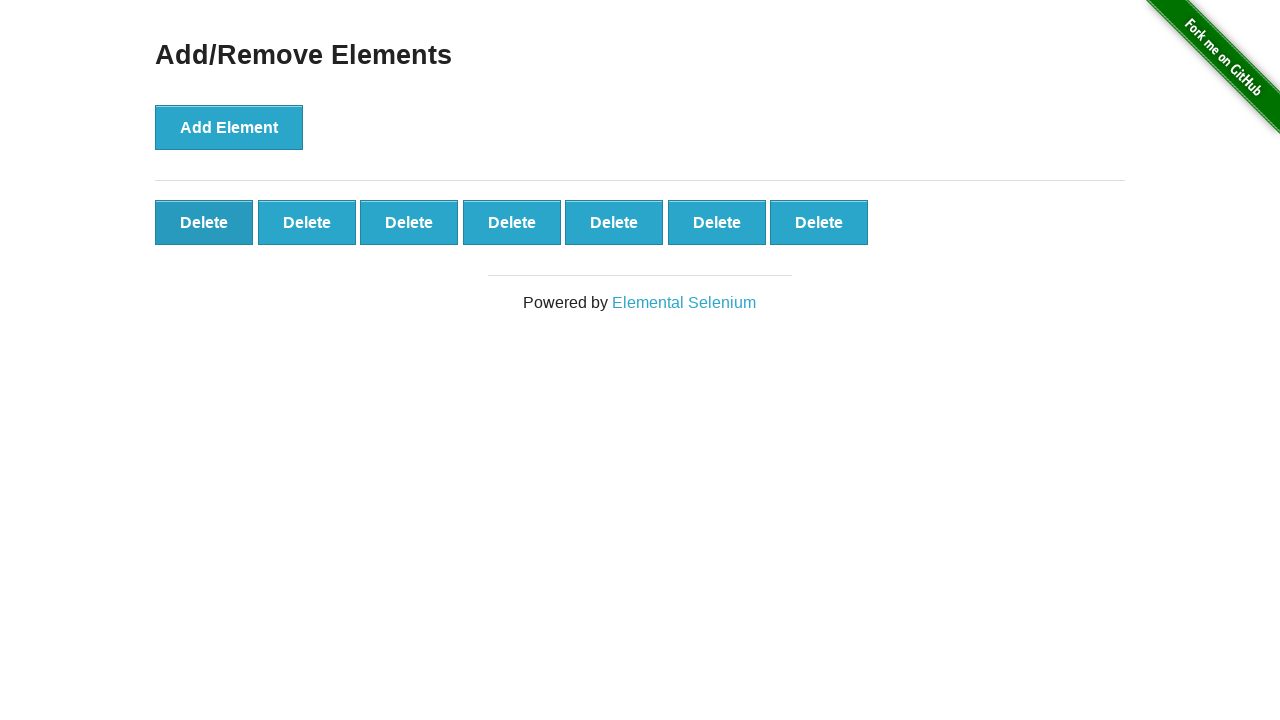

Clicked delete button (removal 4 of 10) at (204, 222) on .added-manually >> nth=0
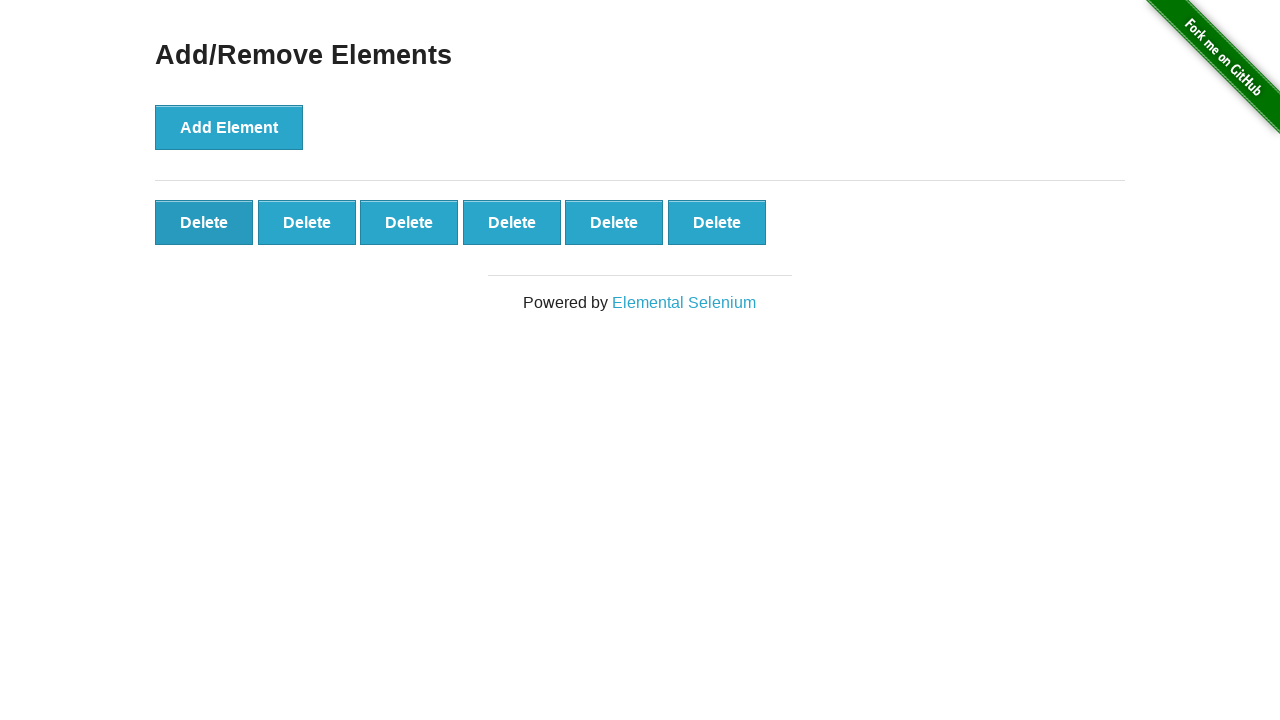

Clicked delete button (removal 5 of 10) at (204, 222) on .added-manually >> nth=0
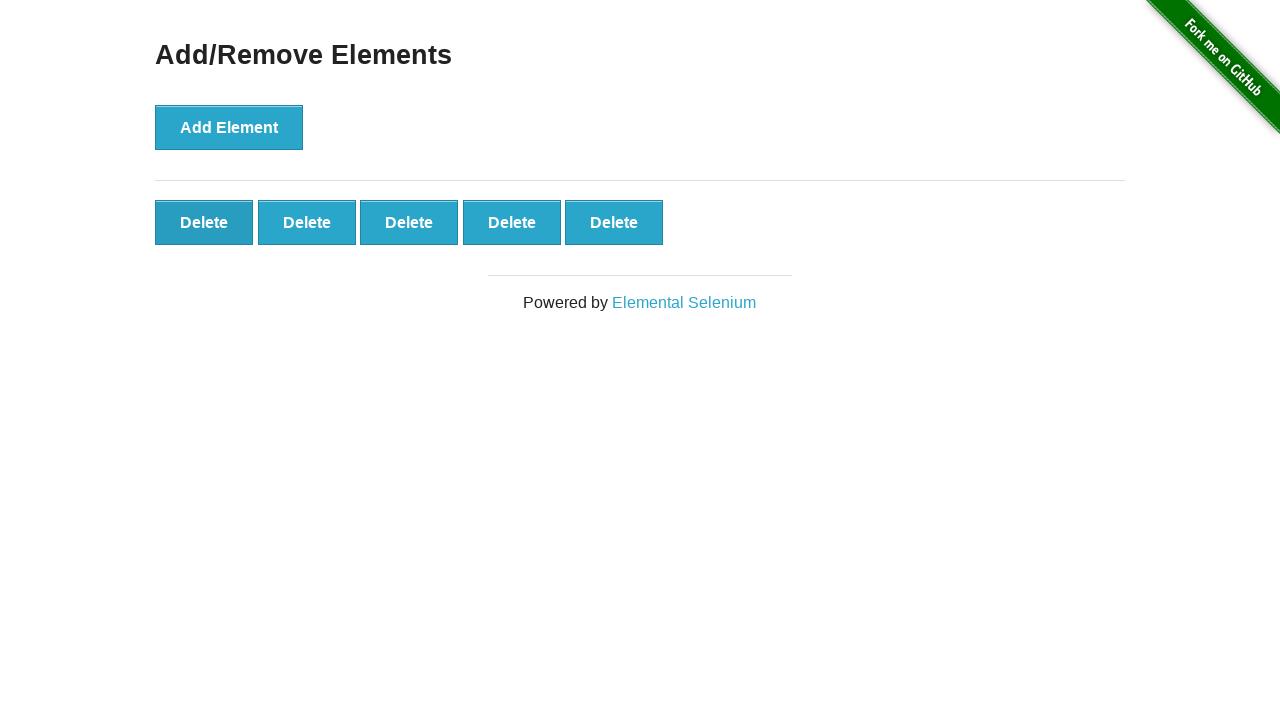

Clicked delete button (removal 6 of 10) at (204, 222) on .added-manually >> nth=0
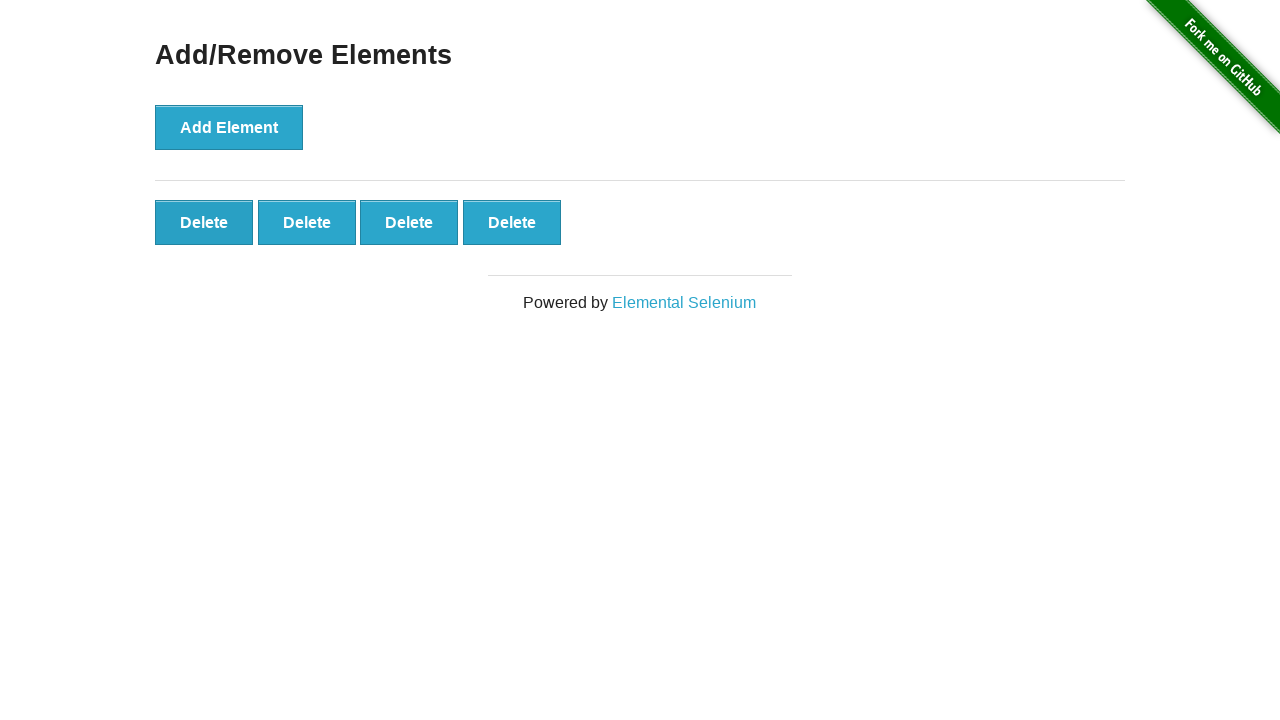

Clicked delete button (removal 7 of 10) at (204, 222) on .added-manually >> nth=0
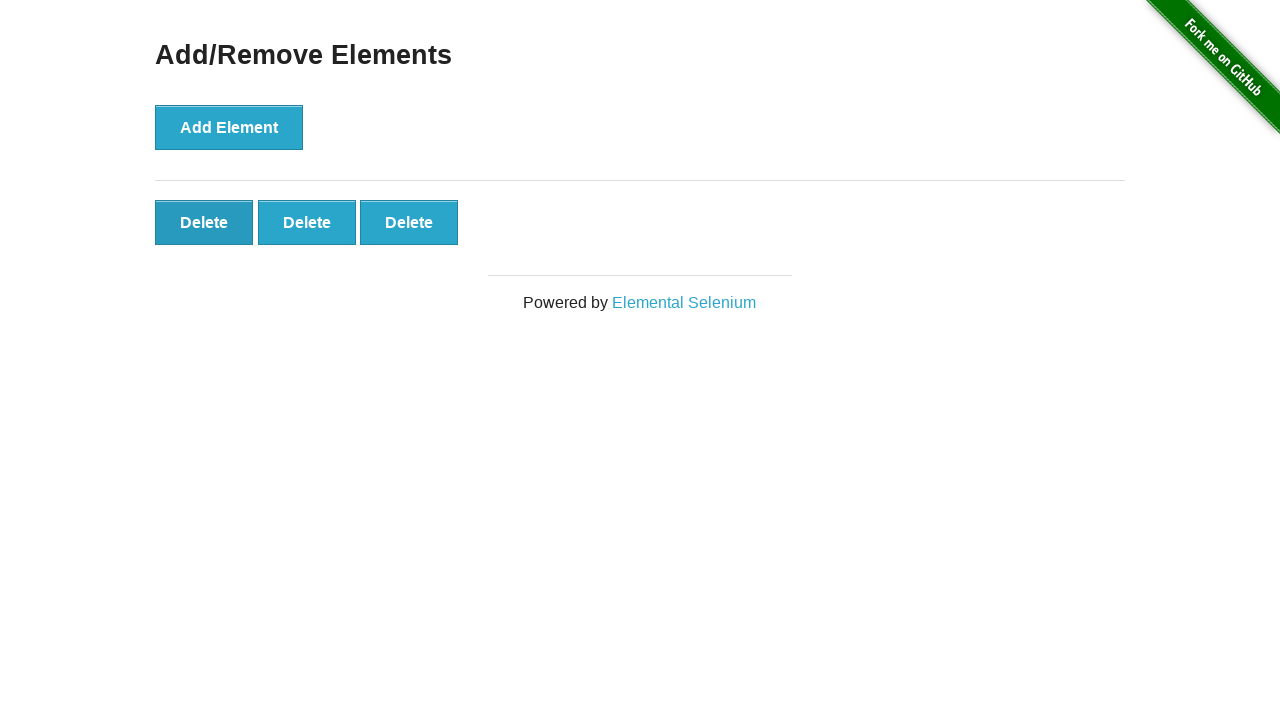

Clicked delete button (removal 8 of 10) at (204, 222) on .added-manually >> nth=0
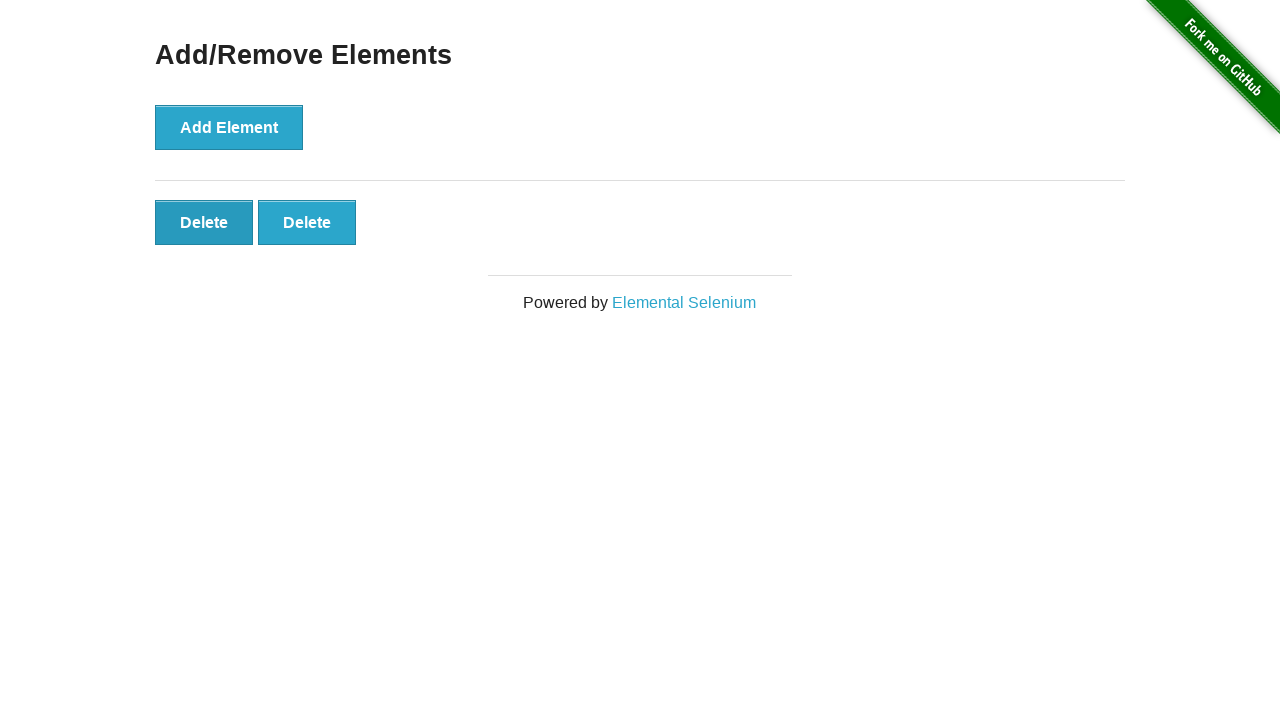

Clicked delete button (removal 9 of 10) at (204, 222) on .added-manually >> nth=0
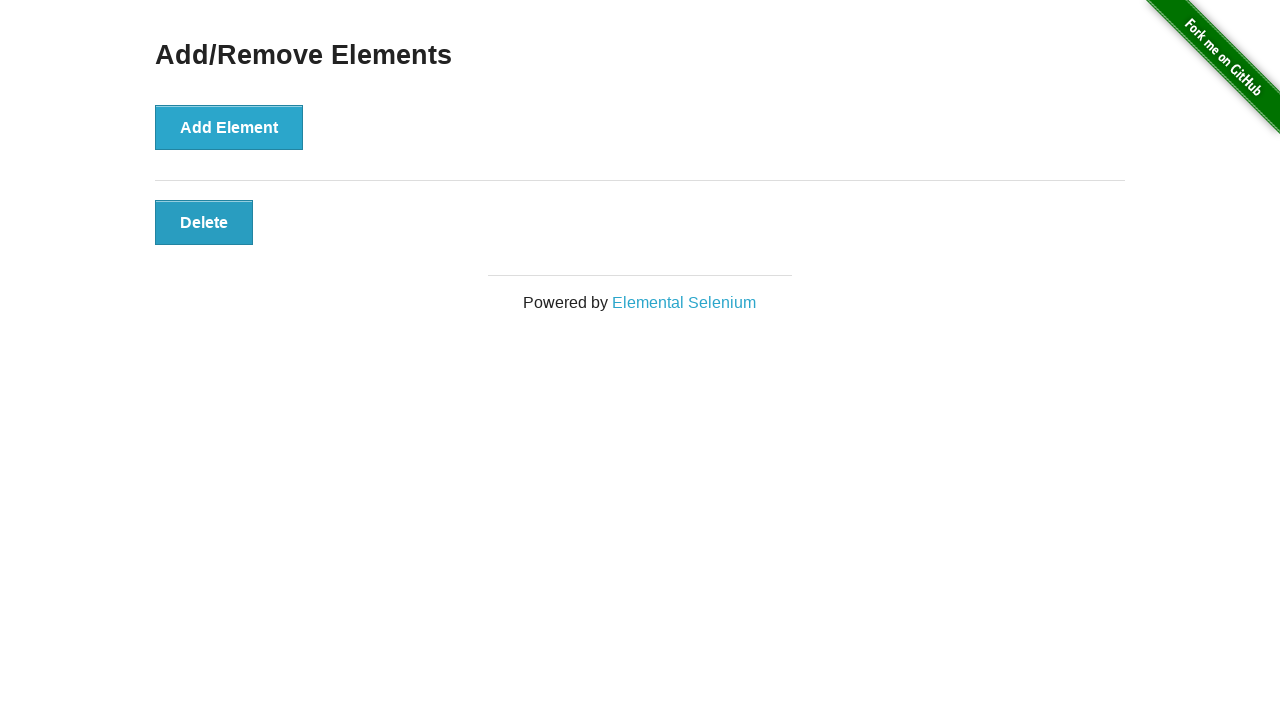

Clicked delete button (removal 10 of 10) at (204, 222) on .added-manually >> nth=0
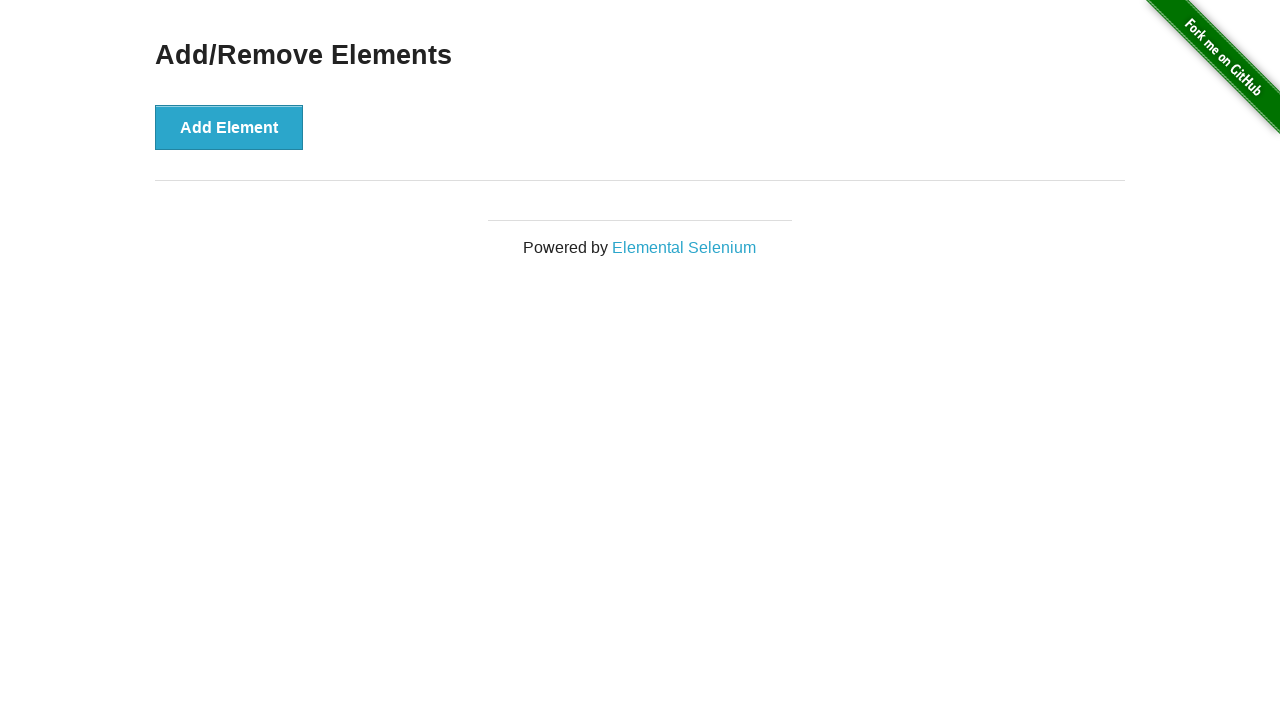

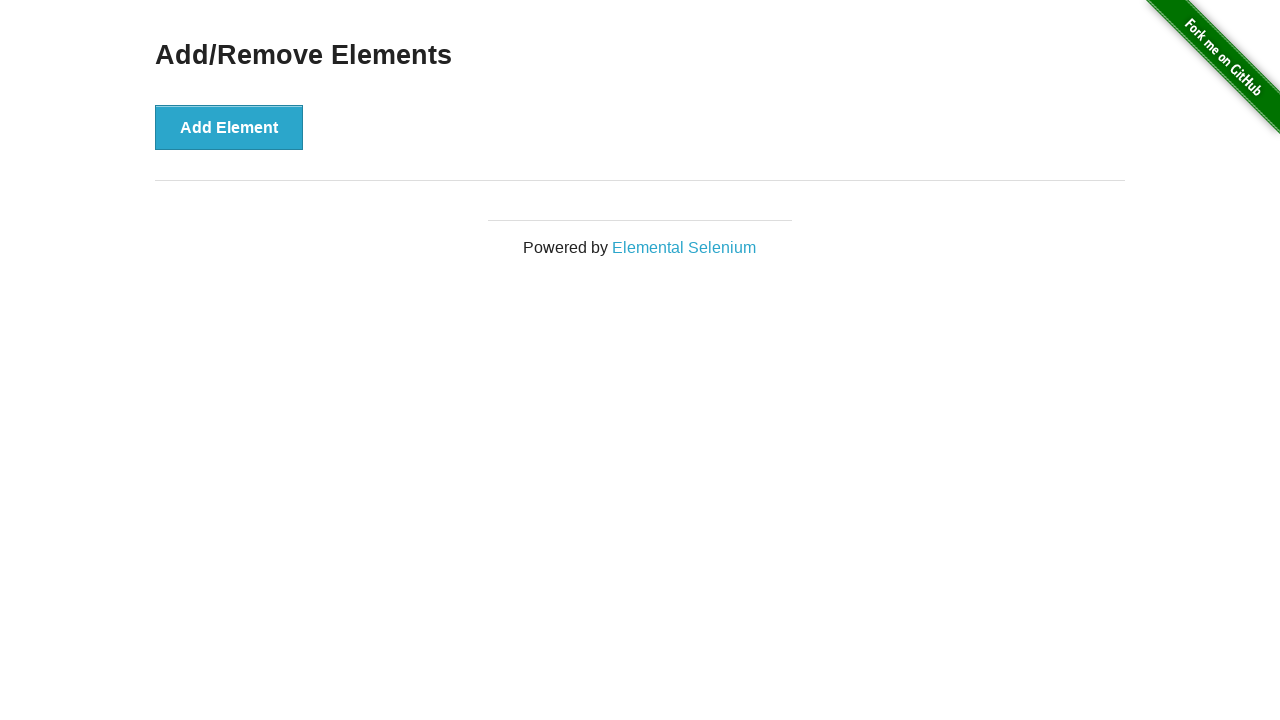